Tests that edits are cancelled when pressing Escape key

Starting URL: https://demo.playwright.dev/todomvc

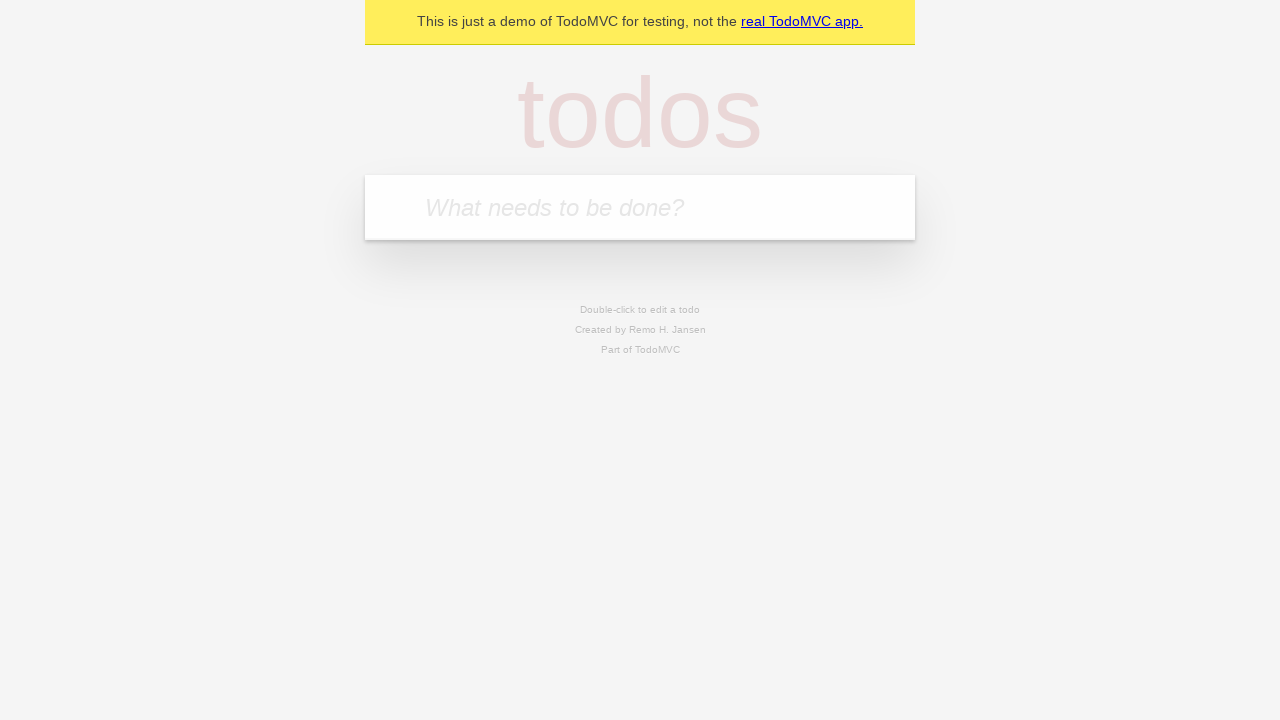

Filled new todo input with 'buy some cheese' on internal:attr=[placeholder="What needs to be done?"i]
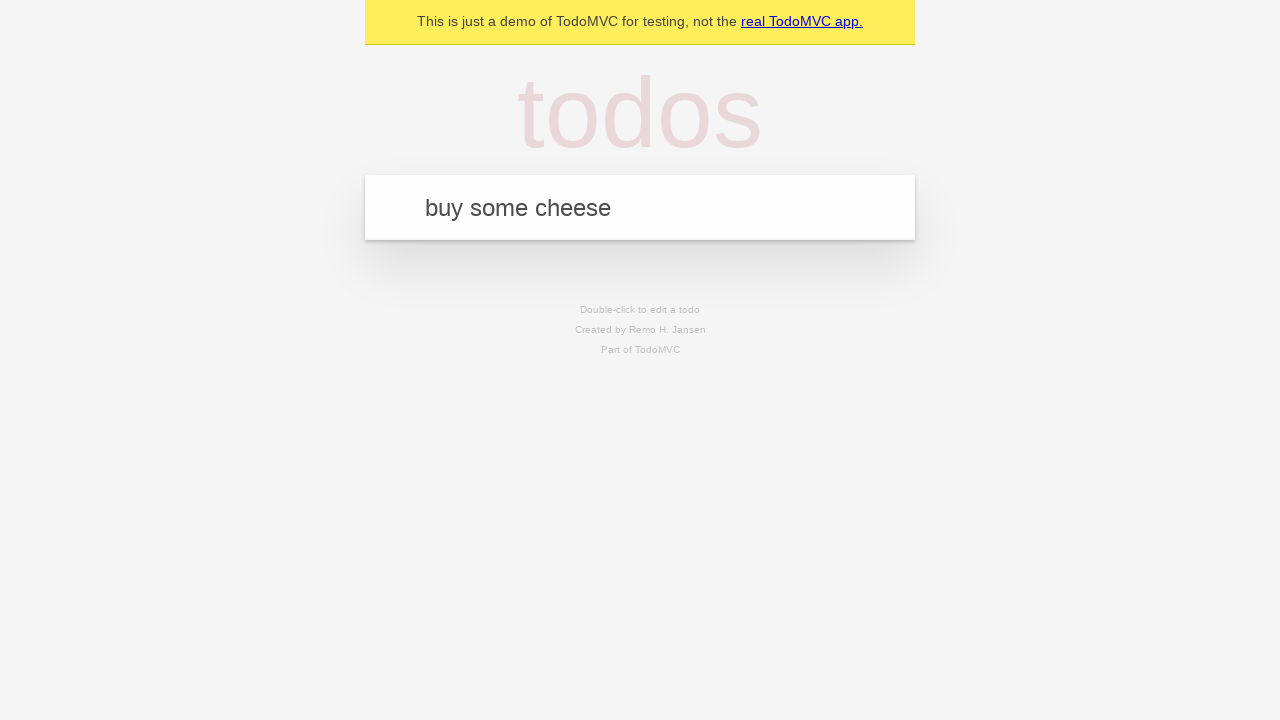

Pressed Enter to create todo 'buy some cheese' on internal:attr=[placeholder="What needs to be done?"i]
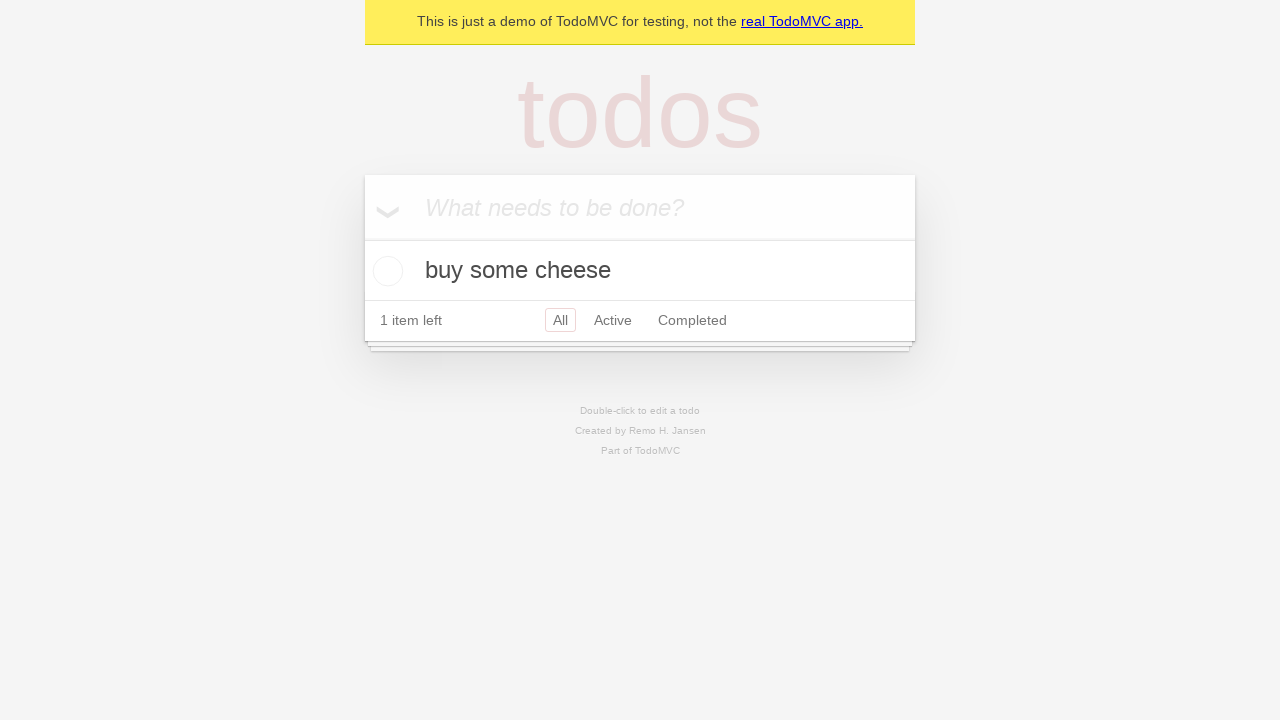

Filled new todo input with 'feed the cat' on internal:attr=[placeholder="What needs to be done?"i]
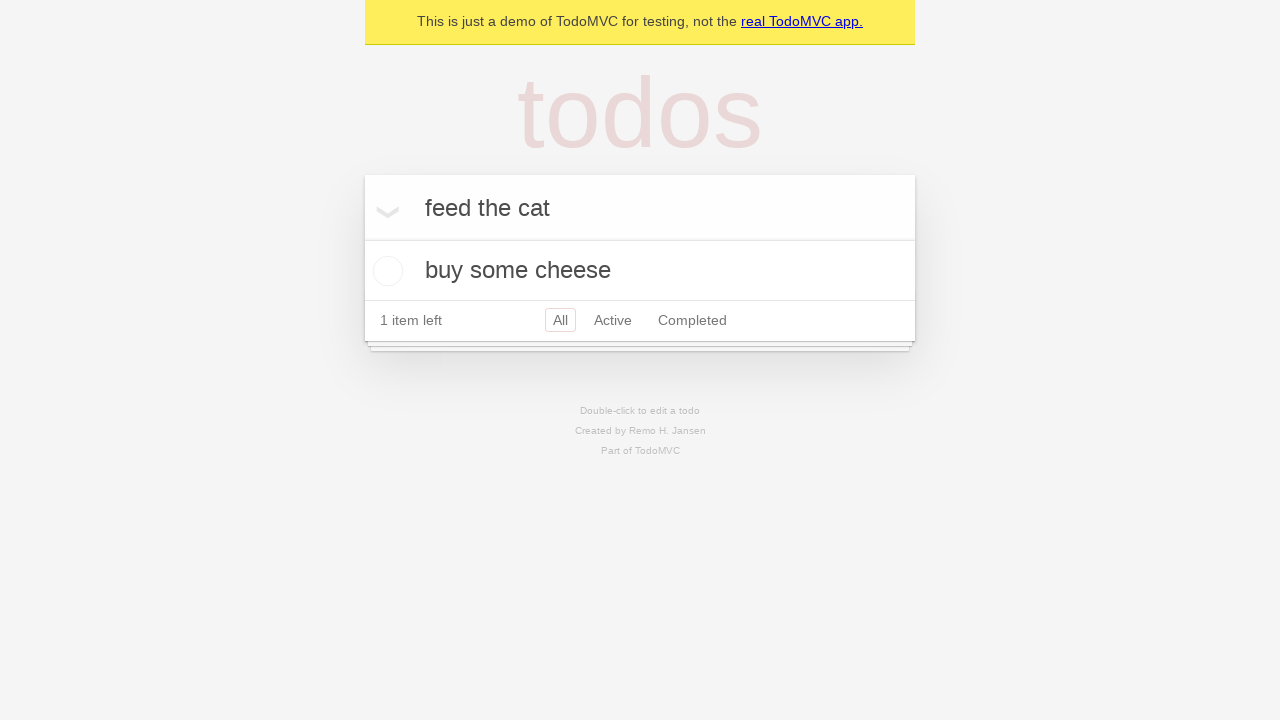

Pressed Enter to create todo 'feed the cat' on internal:attr=[placeholder="What needs to be done?"i]
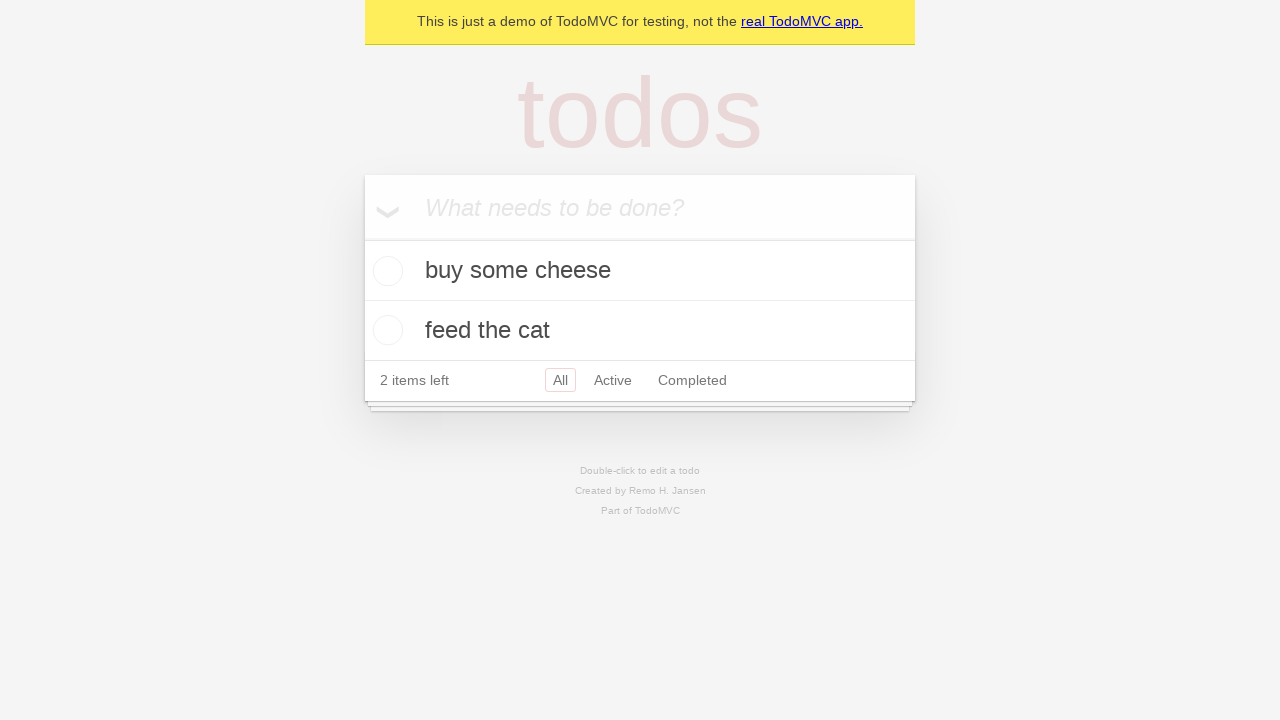

Filled new todo input with 'book a doctors appointment' on internal:attr=[placeholder="What needs to be done?"i]
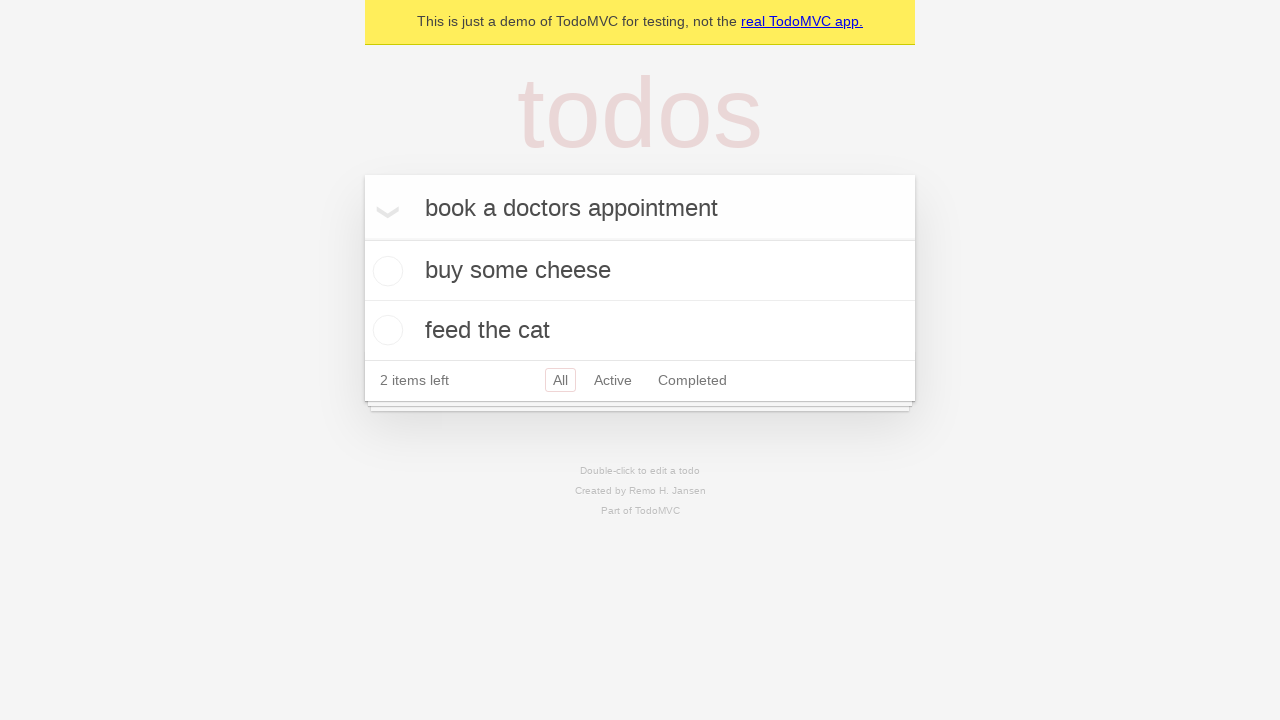

Pressed Enter to create todo 'book a doctors appointment' on internal:attr=[placeholder="What needs to be done?"i]
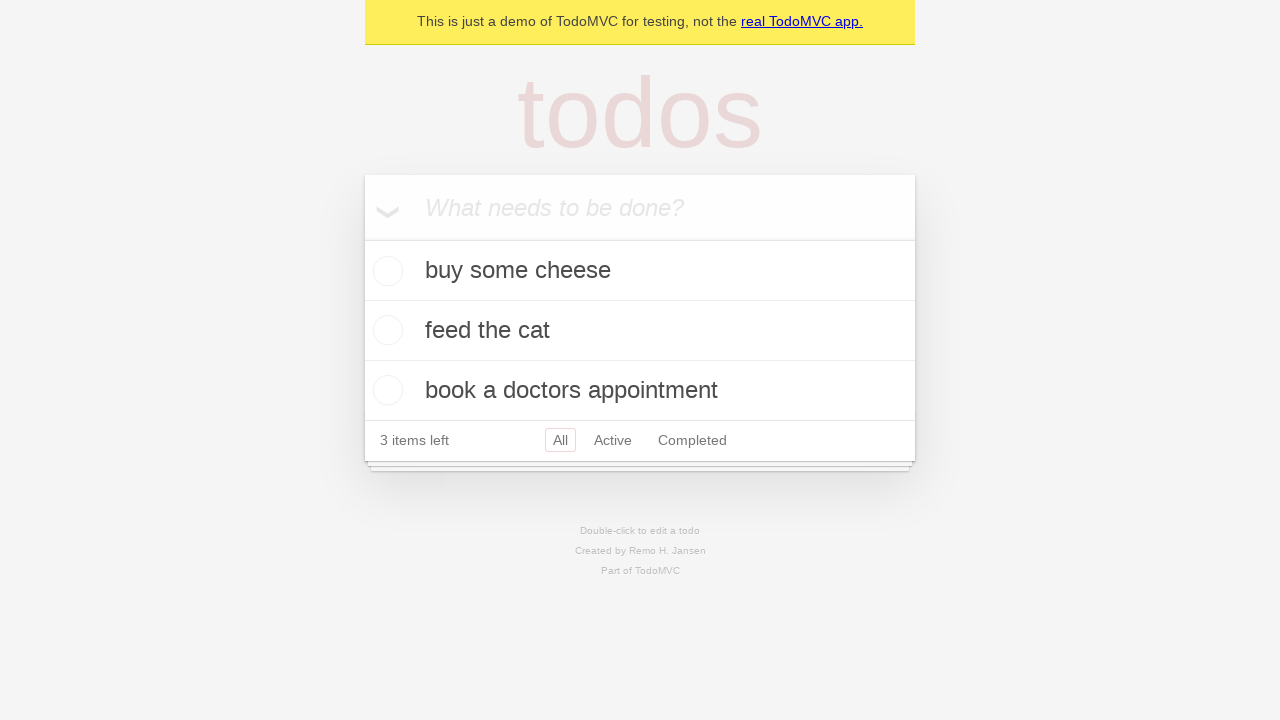

Double-clicked second todo item to enter edit mode at (640, 331) on internal:testid=[data-testid="todo-item"s] >> nth=1
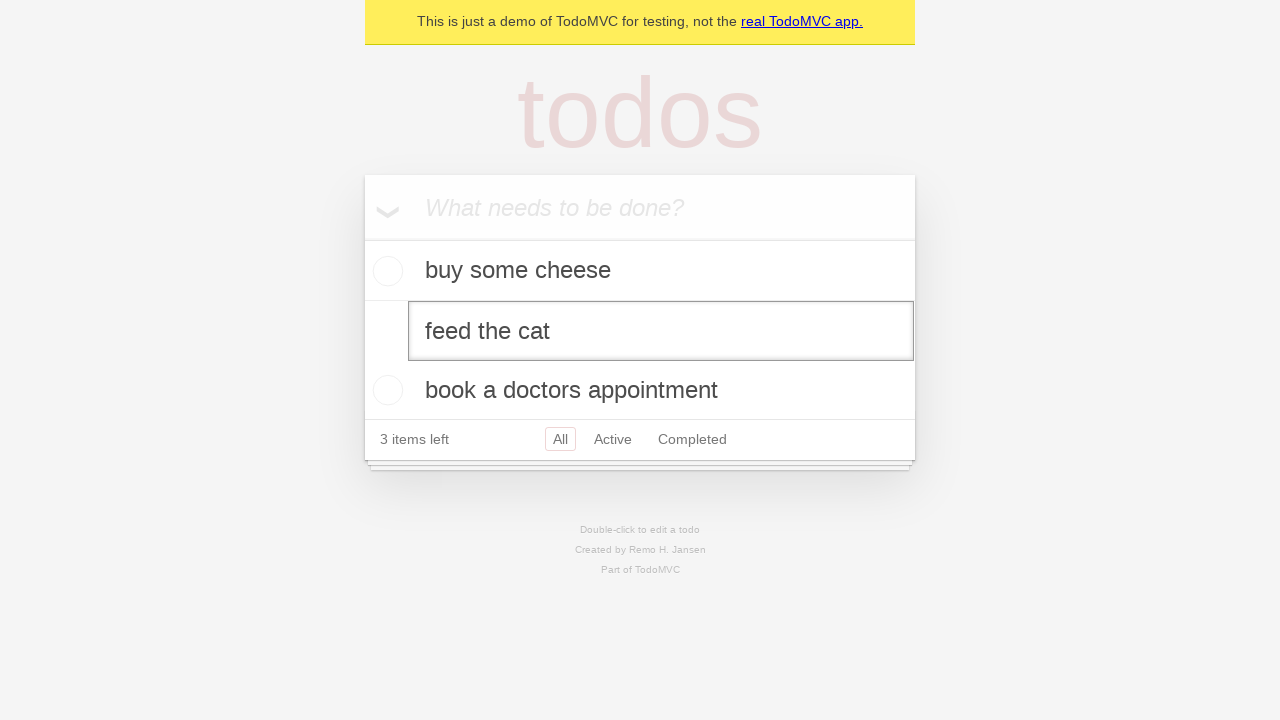

Filled edit input with 'buy some sausages' on internal:testid=[data-testid="todo-item"s] >> nth=1 >> internal:role=textbox[nam
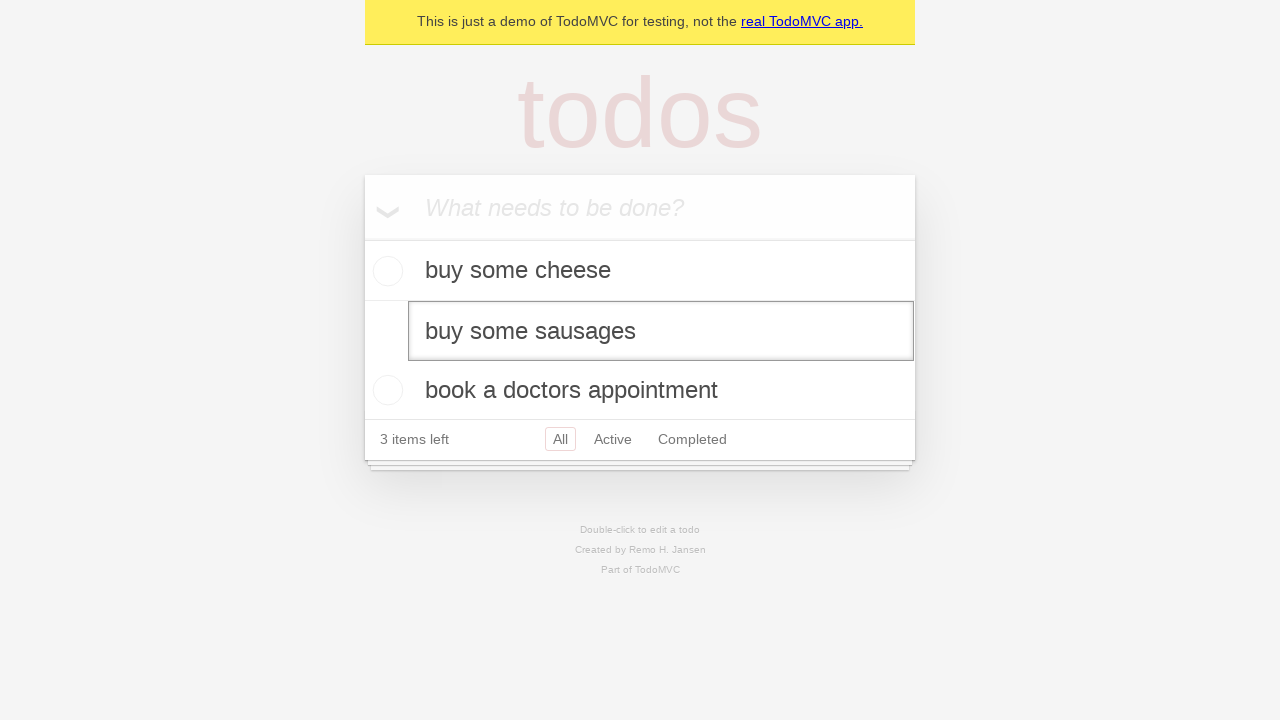

Pressed Escape to cancel edit and verify changes are reverted on internal:testid=[data-testid="todo-item"s] >> nth=1 >> internal:role=textbox[nam
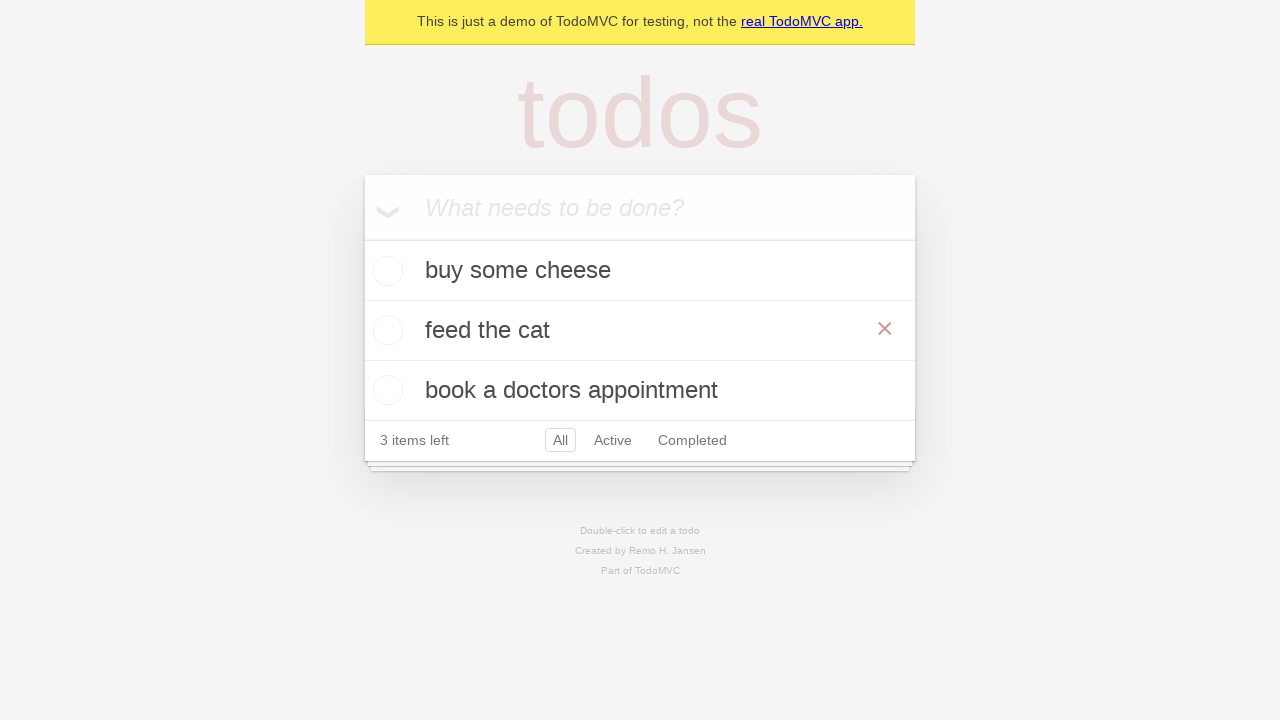

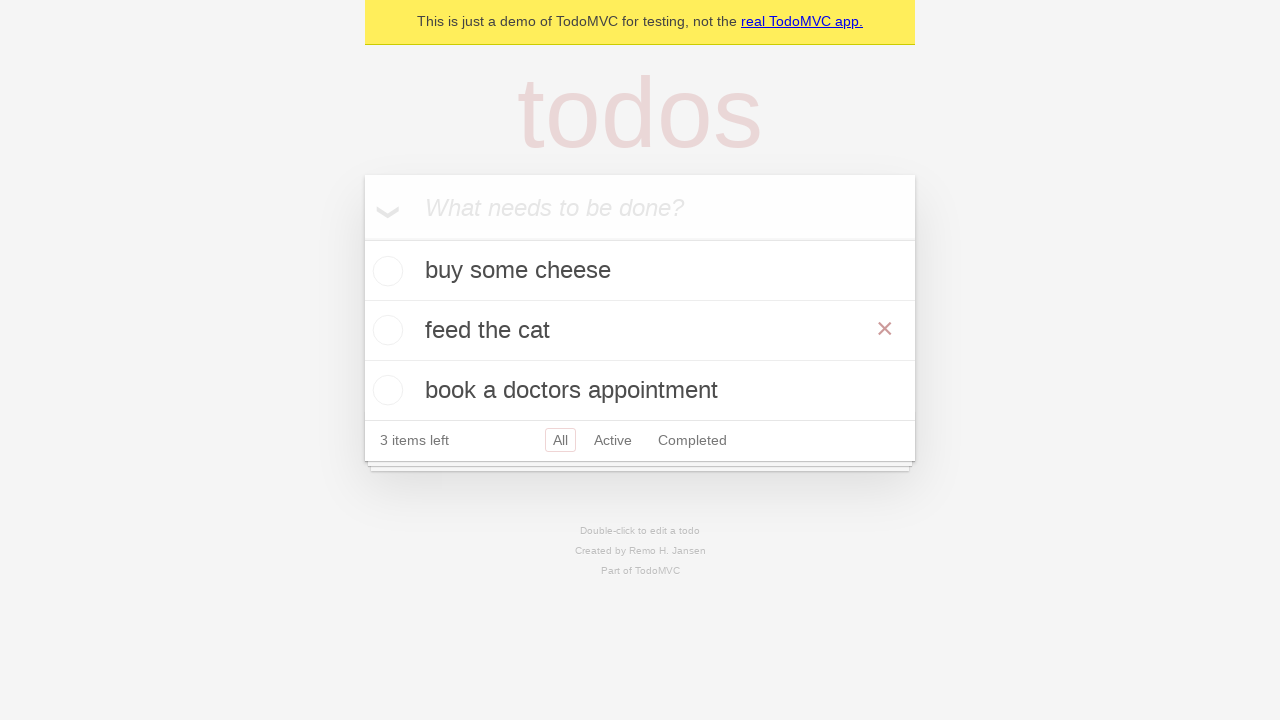